Tests handling of a simple JavaScript alert by clicking a button that triggers the alert and accepting it

Starting URL: https://testautomationpractice.blogspot.com/

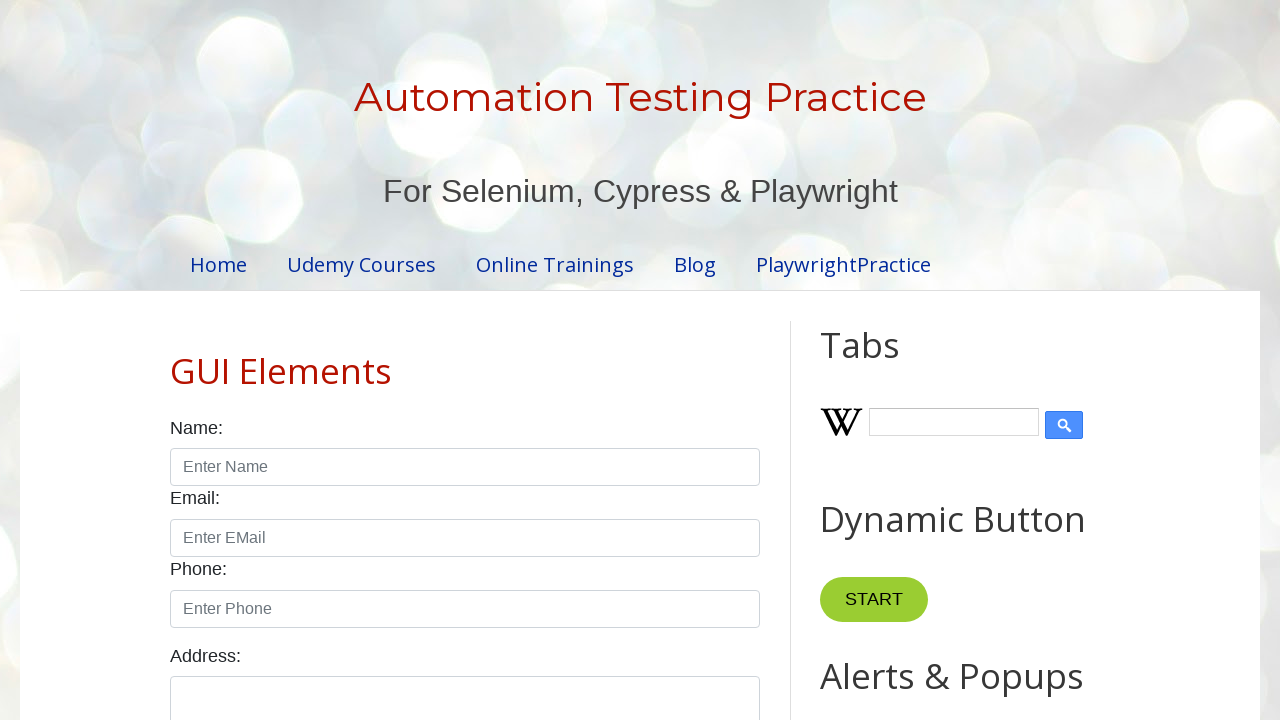

Set up dialog handler for alert boxes
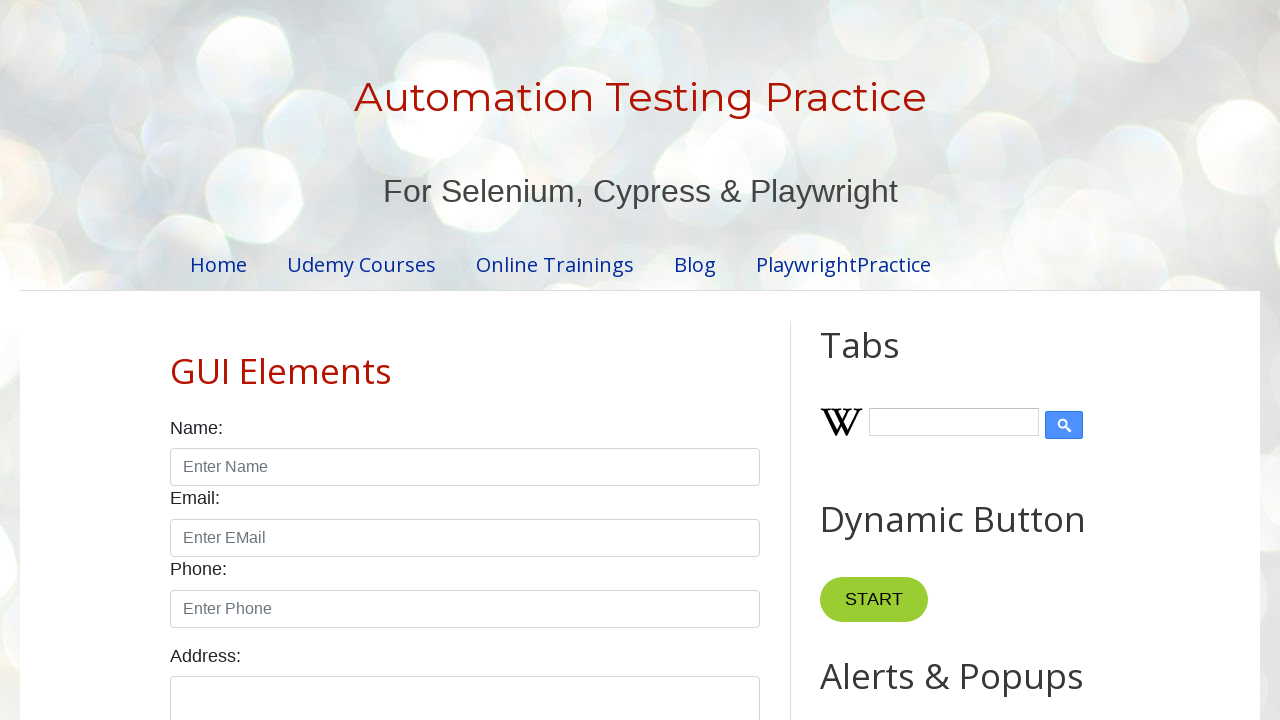

Clicked 'Simple Alert' button to trigger alert at (888, 361) on xpath=//button[normalize-space()='Simple Alert']
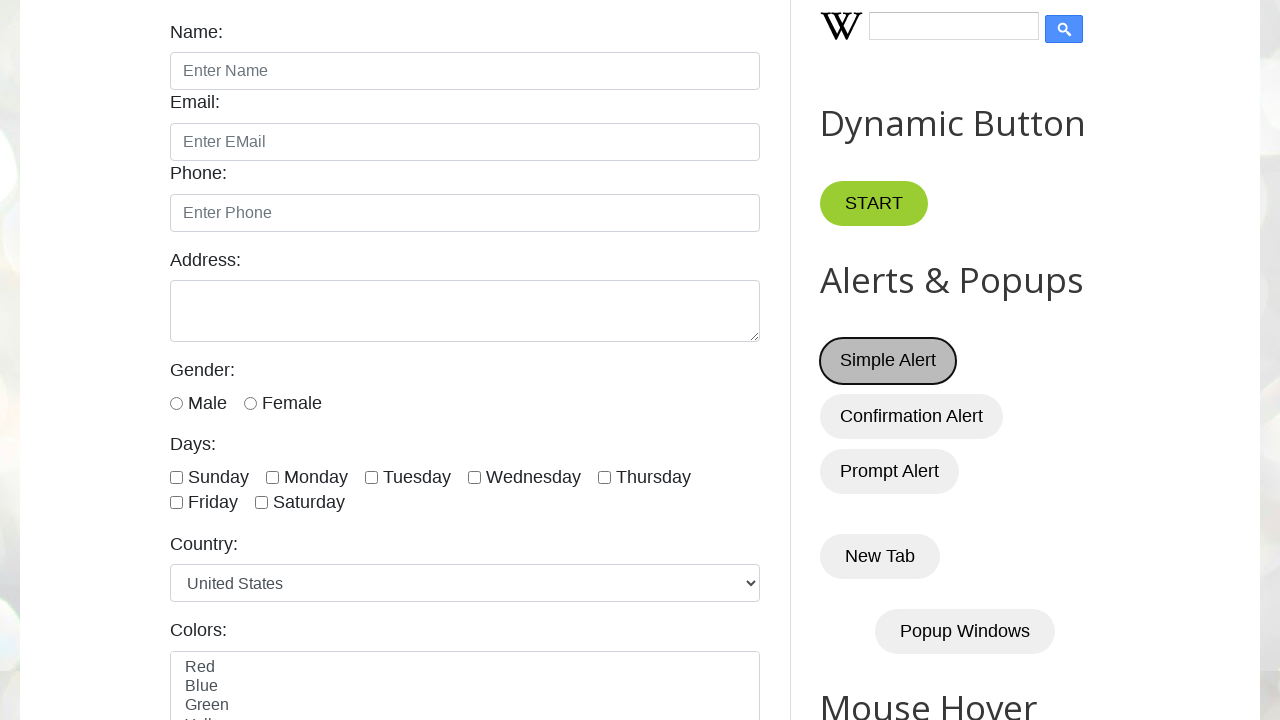

Waited 1000ms for dialog to be handled
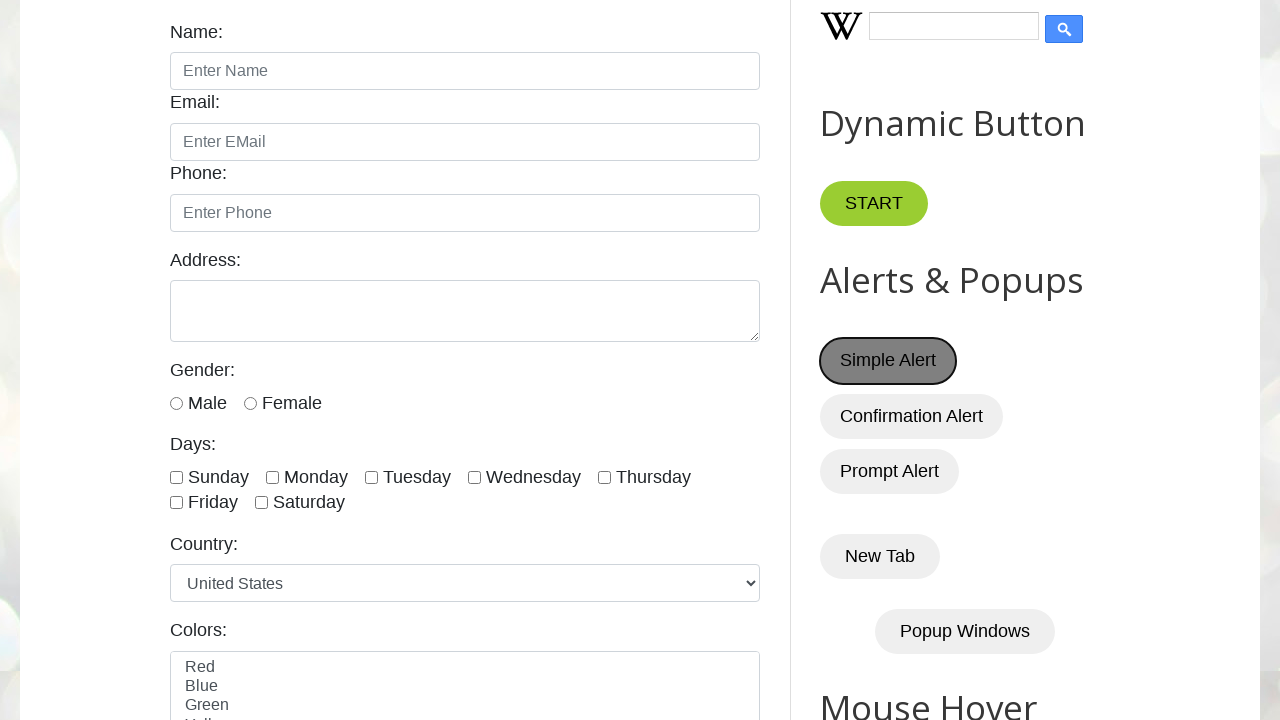

Accepted the alert dialog
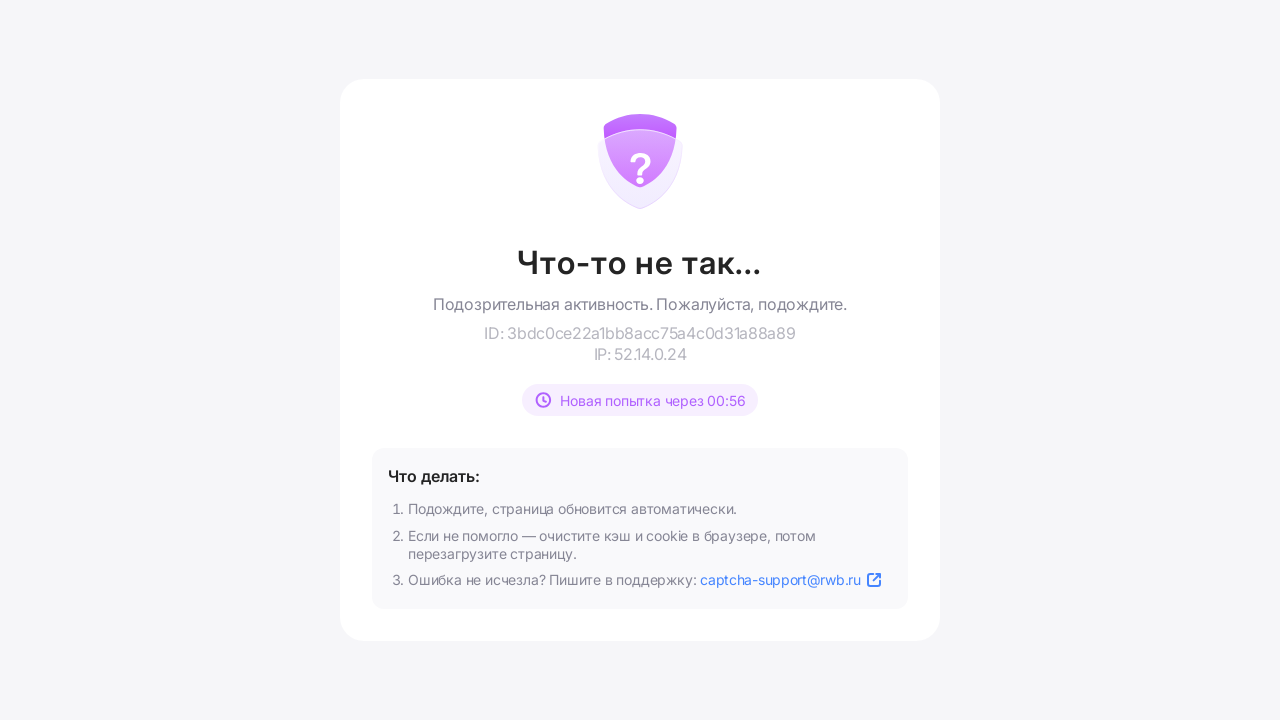

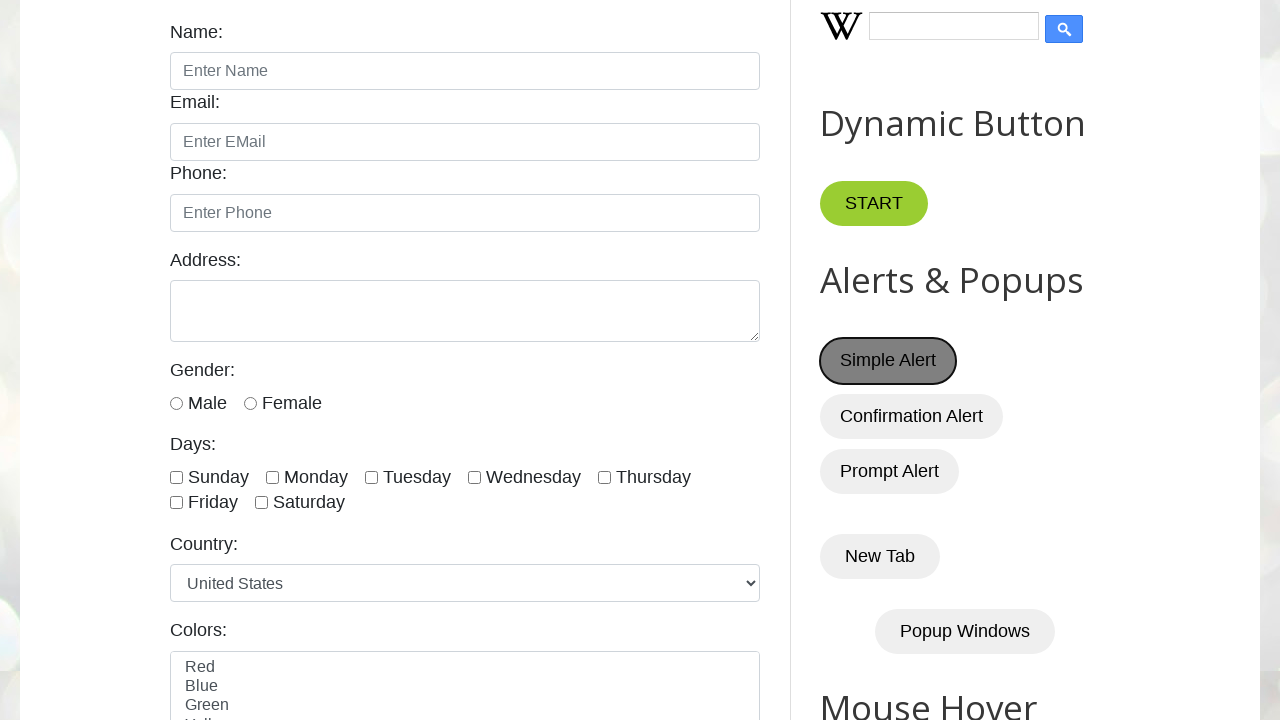